Tests login error message when using an invalid password

Starting URL: http://the-internet.herokuapp.com/login

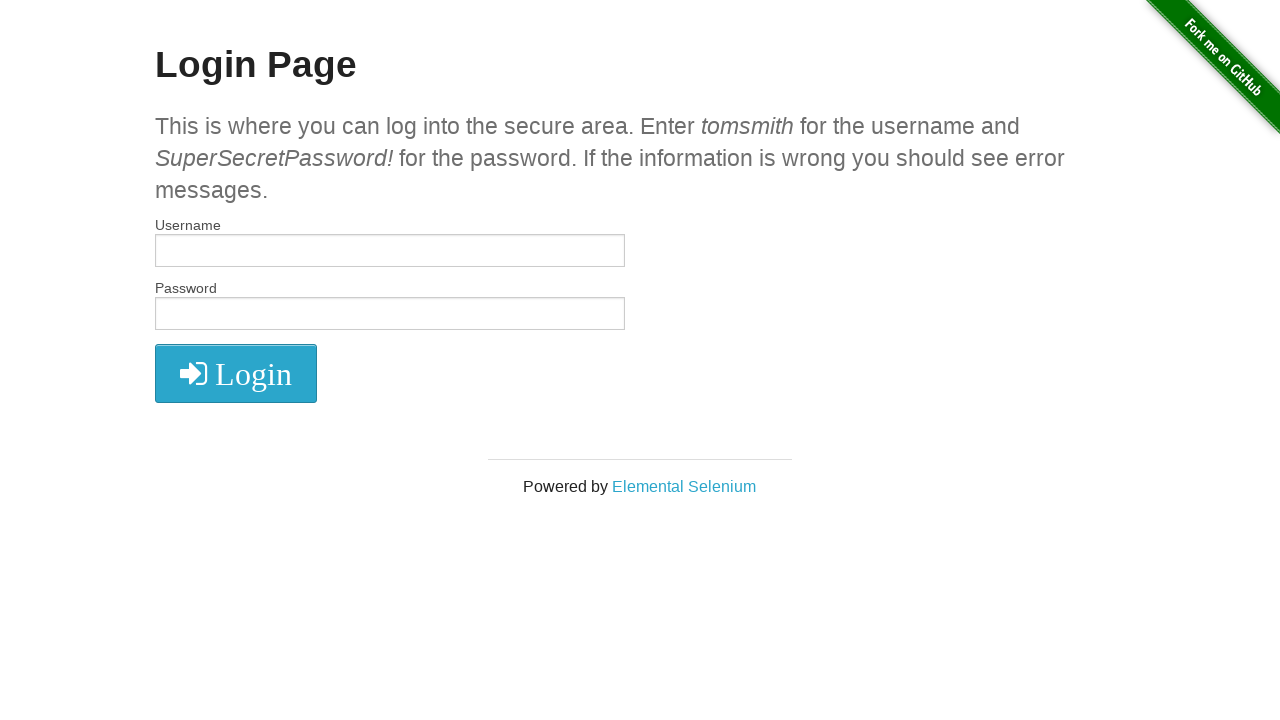

Filled username field with 'tomsmith' on #username
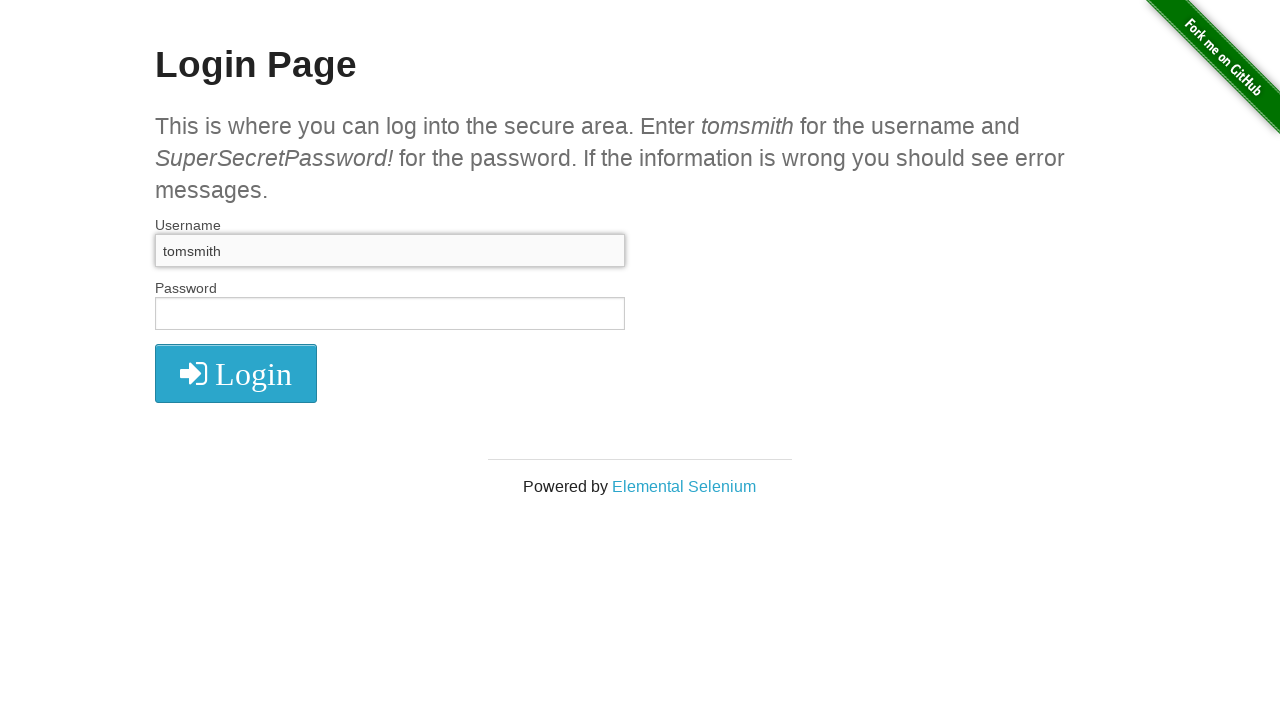

Filled password field with 'SuperSecretPassword' (invalid password) on #password
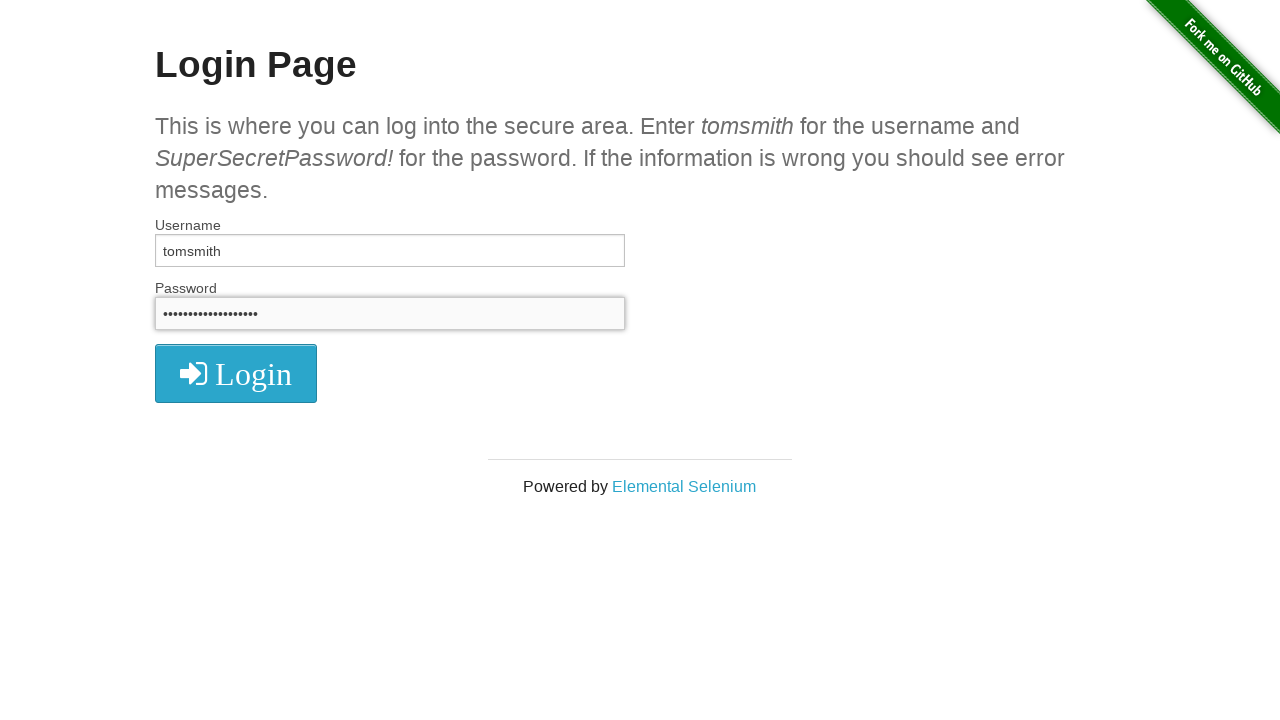

Clicked login button at (236, 374) on xpath=//form[@id='login']/button/i
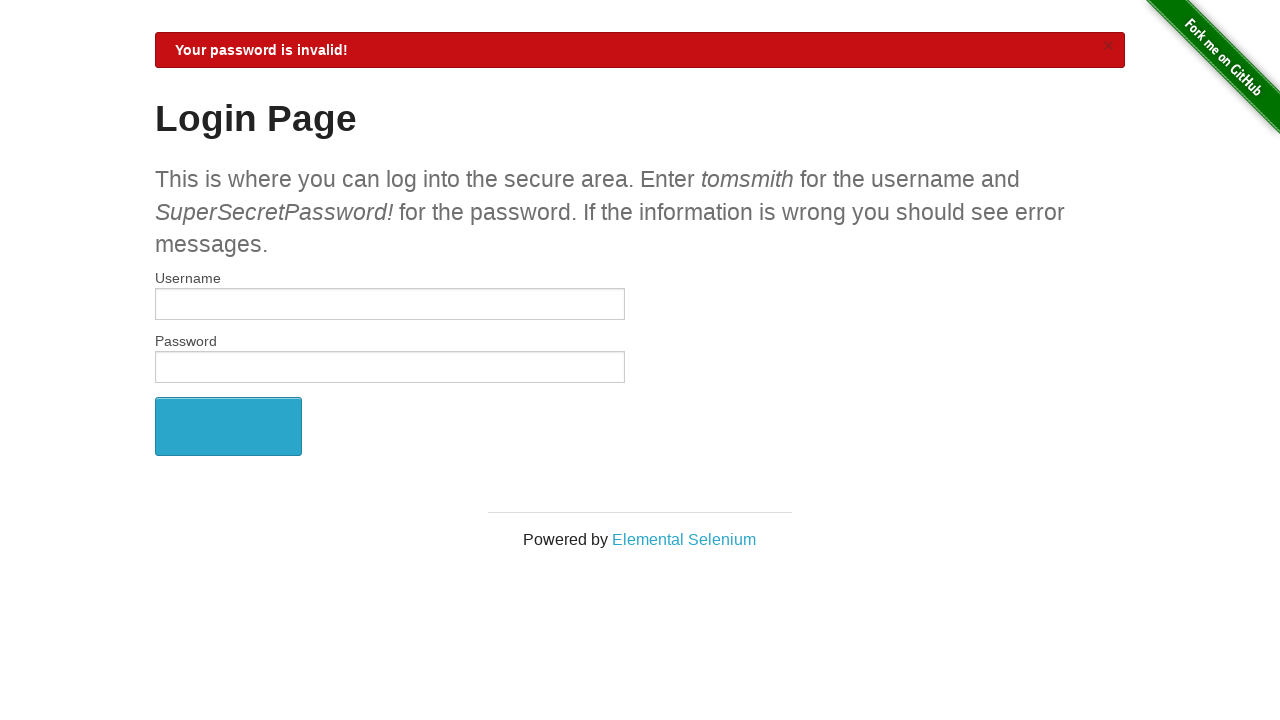

Verified error message 'Your password is invalid!' appeared
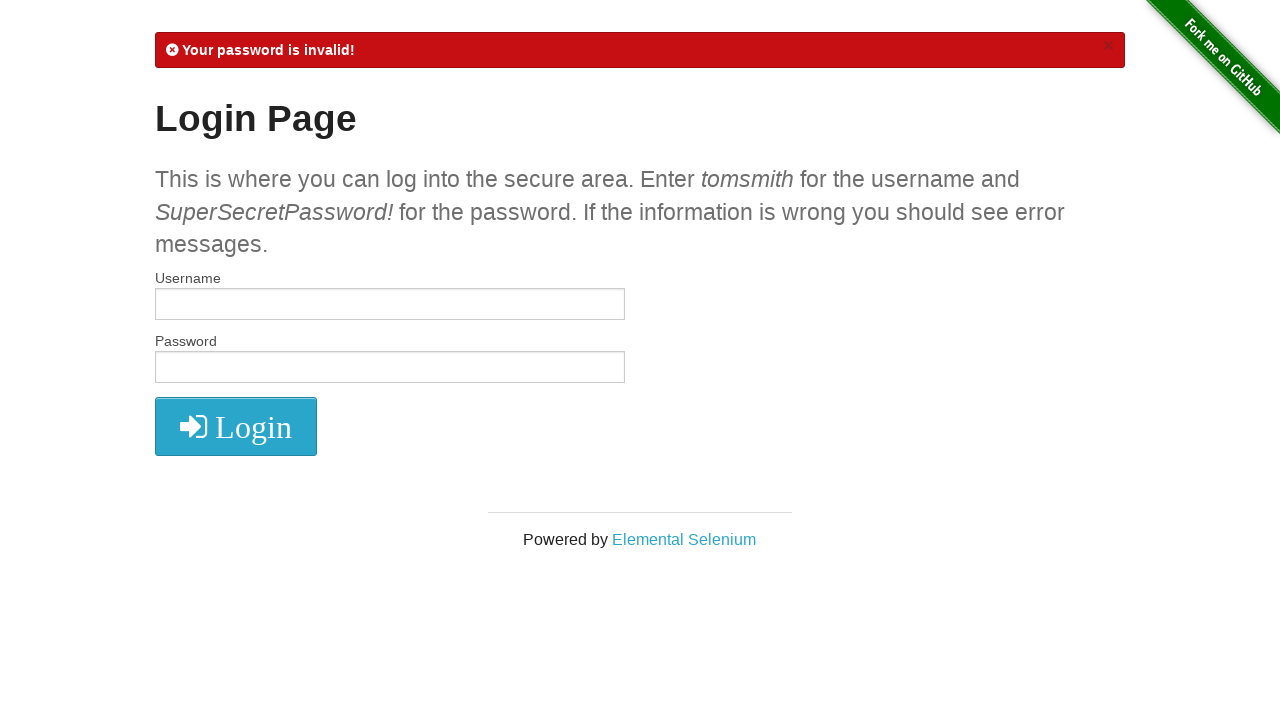

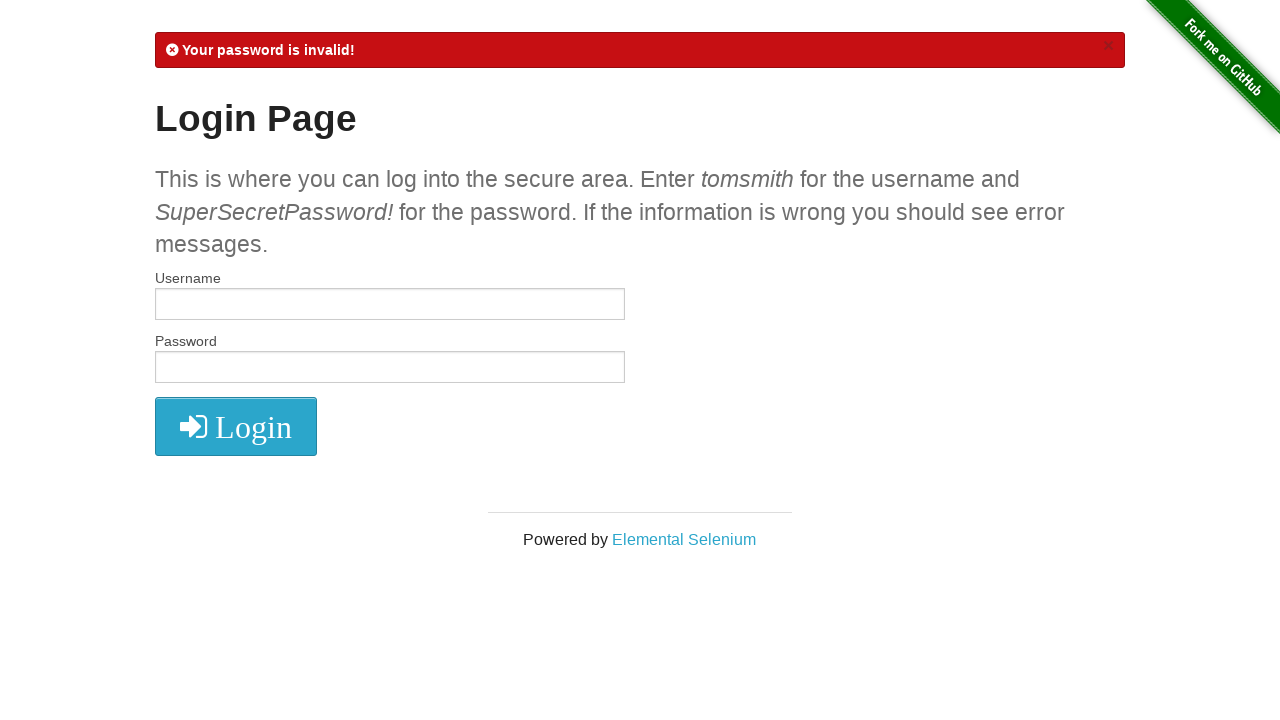